Tests bank manager flow: login as manager, add a new customer, then login as the customer and verify the customer name is displayed

Starting URL: https://www.globalsqa.com/angularJs-protractor/BankingProject/#/login

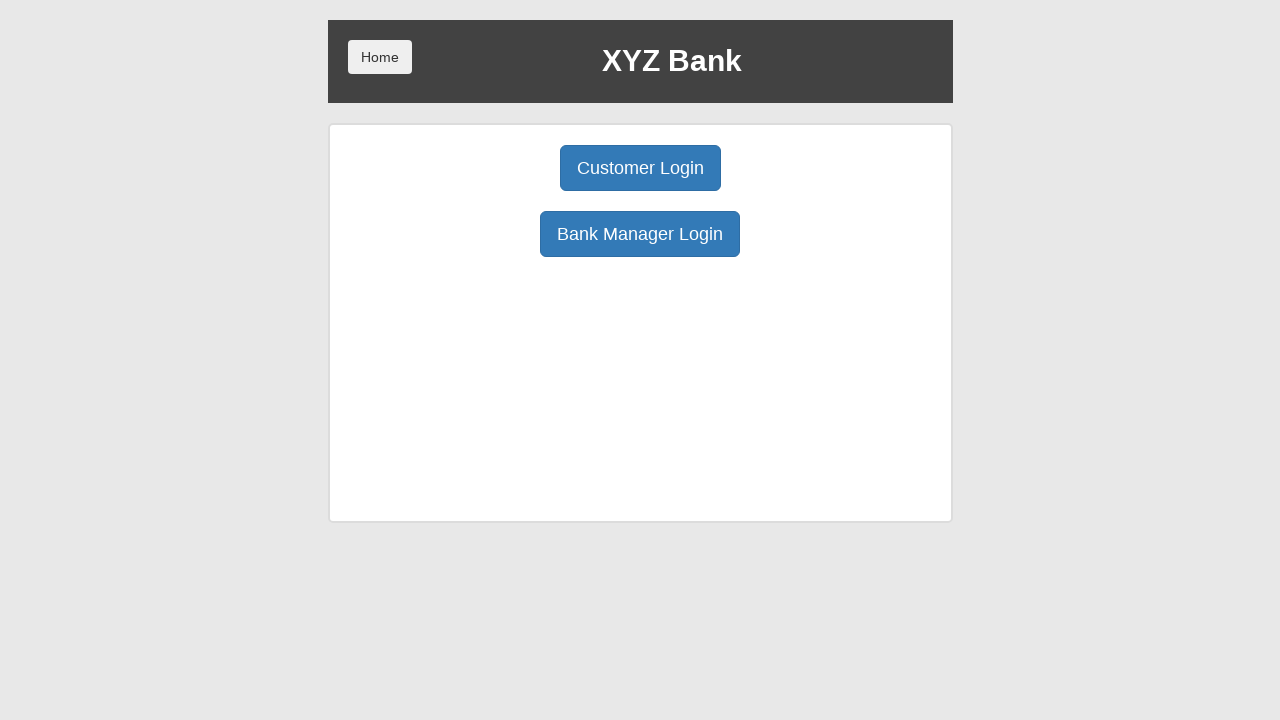

Clicked Bank Manager Login button at (640, 234) on xpath=//button[normalize-space()='Bank Manager Login']
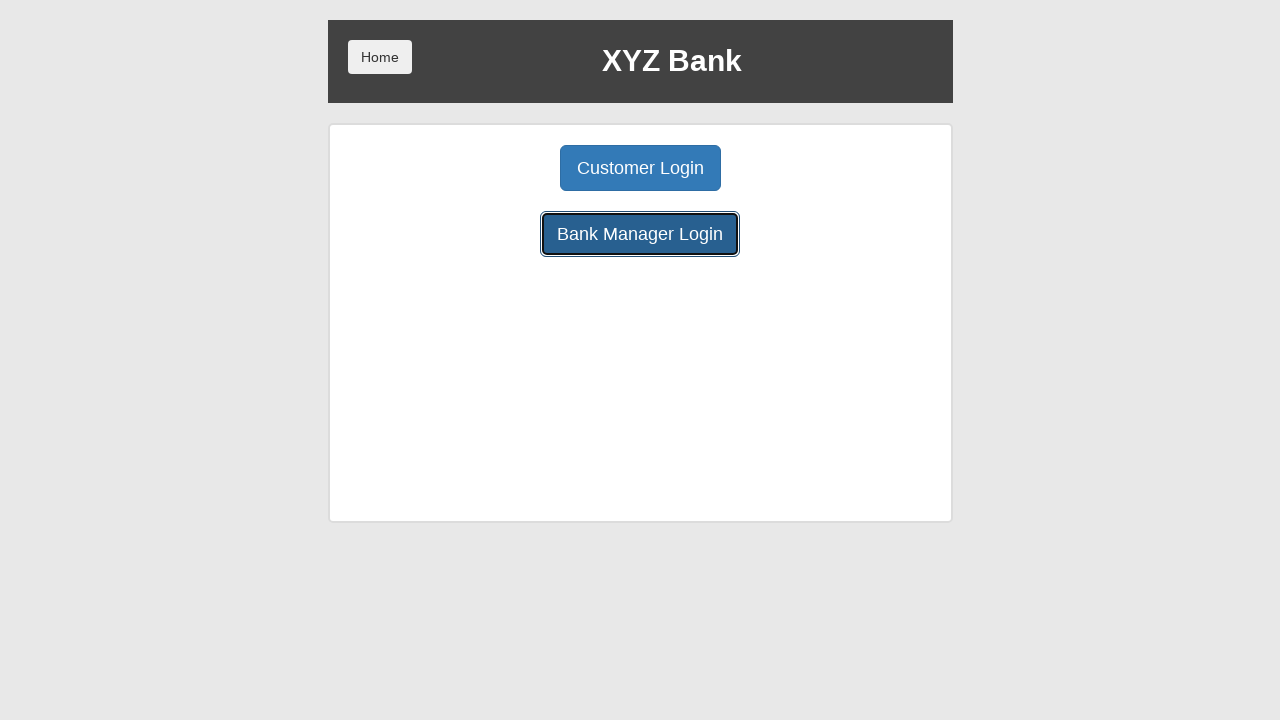

Clicked Add Customer button at (502, 168) on xpath=//button[normalize-space()='Add Customer']
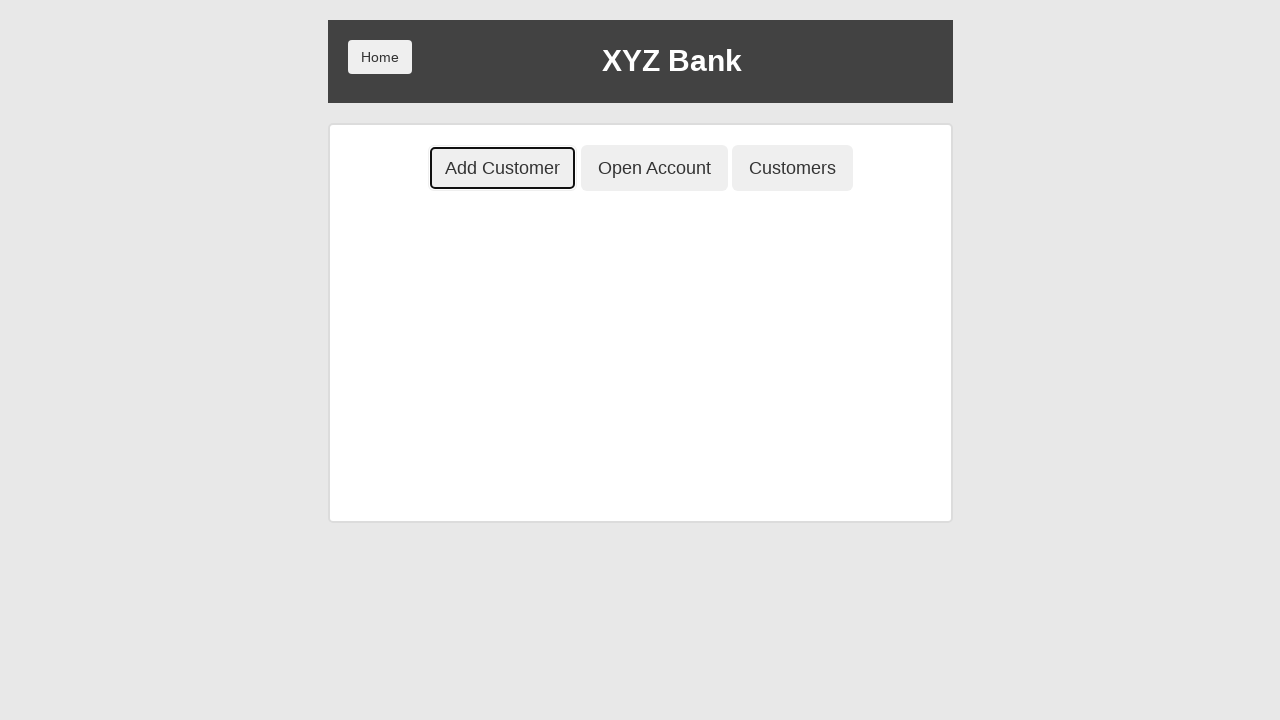

Filled customer first name with 'John' on //input[@placeholder='First Name']
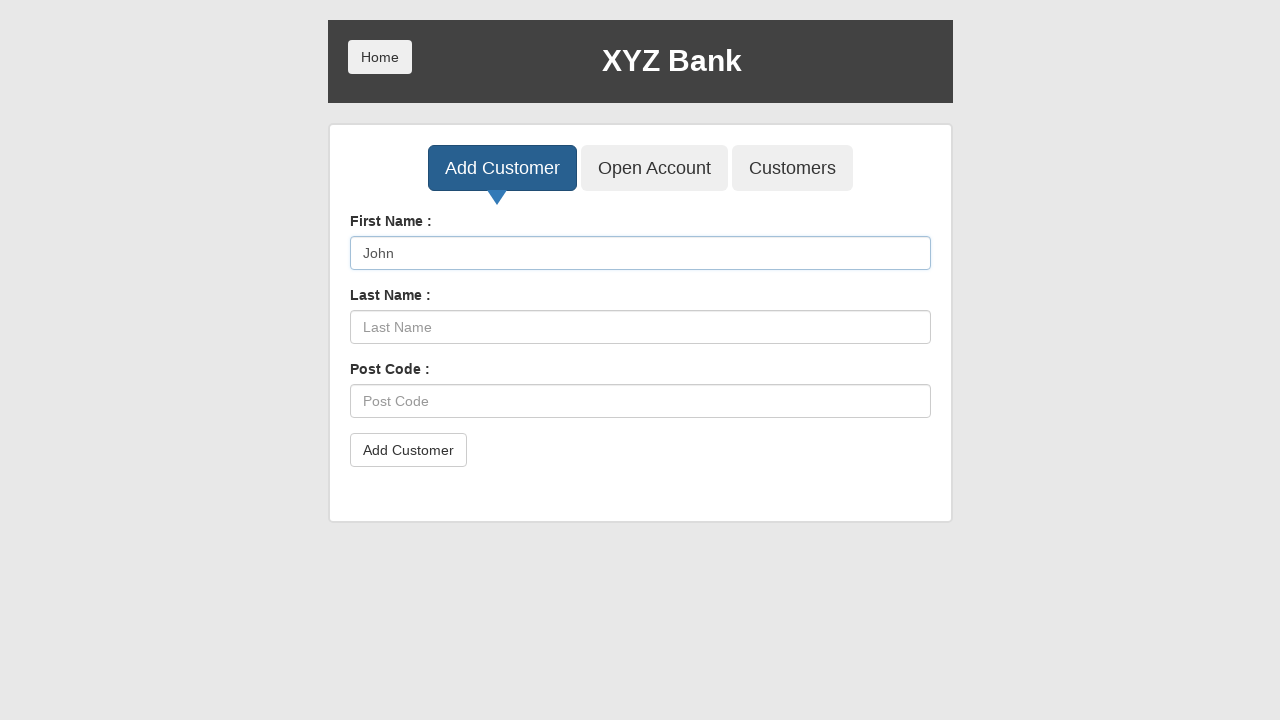

Filled customer last name with 'NeJonh' on //input[@placeholder='Last Name']
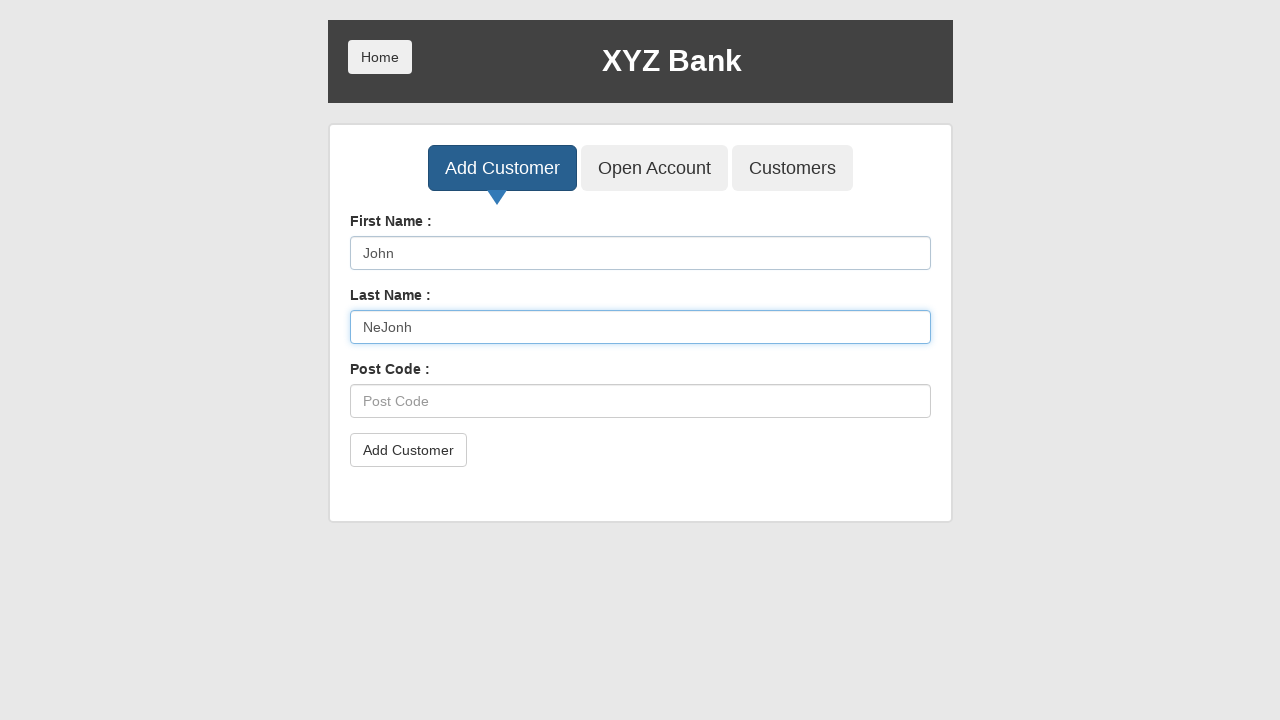

Filled post code with '12334' on //input[@placeholder='Post Code']
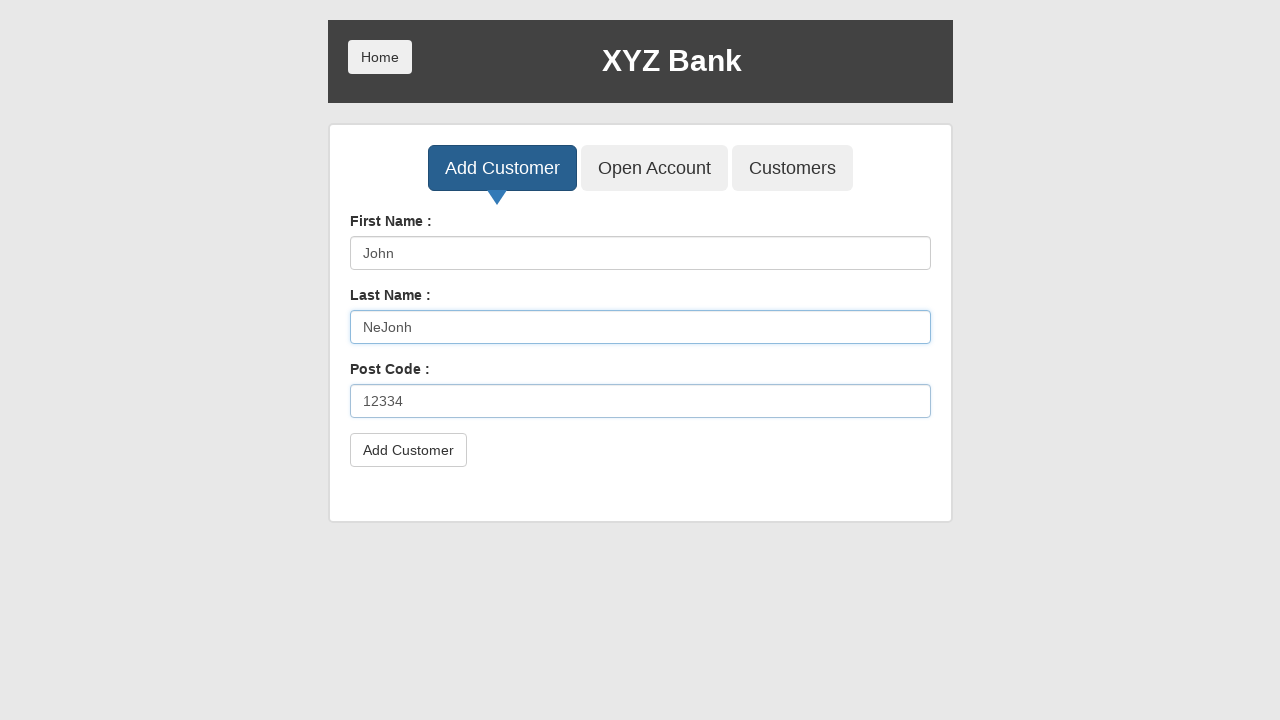

Clicked submit button to create customer at (408, 450) on xpath=//button[@type='submit']
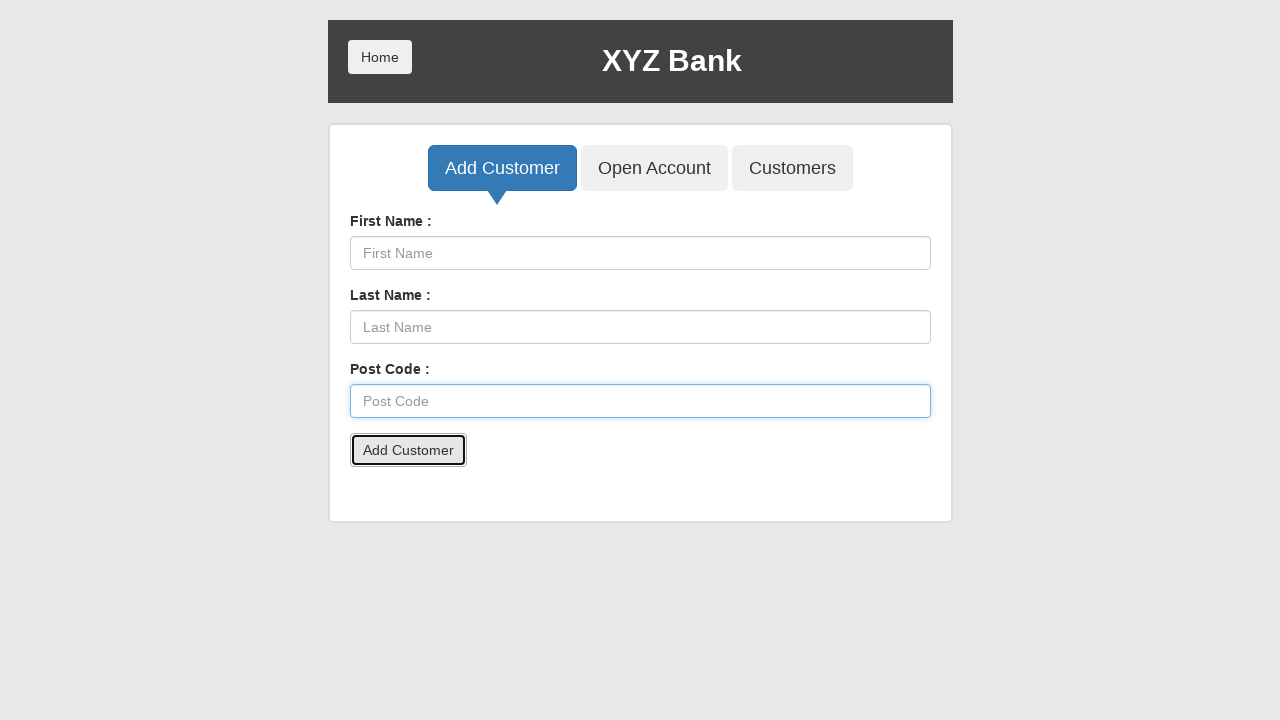

Handled dialog alert after customer creation
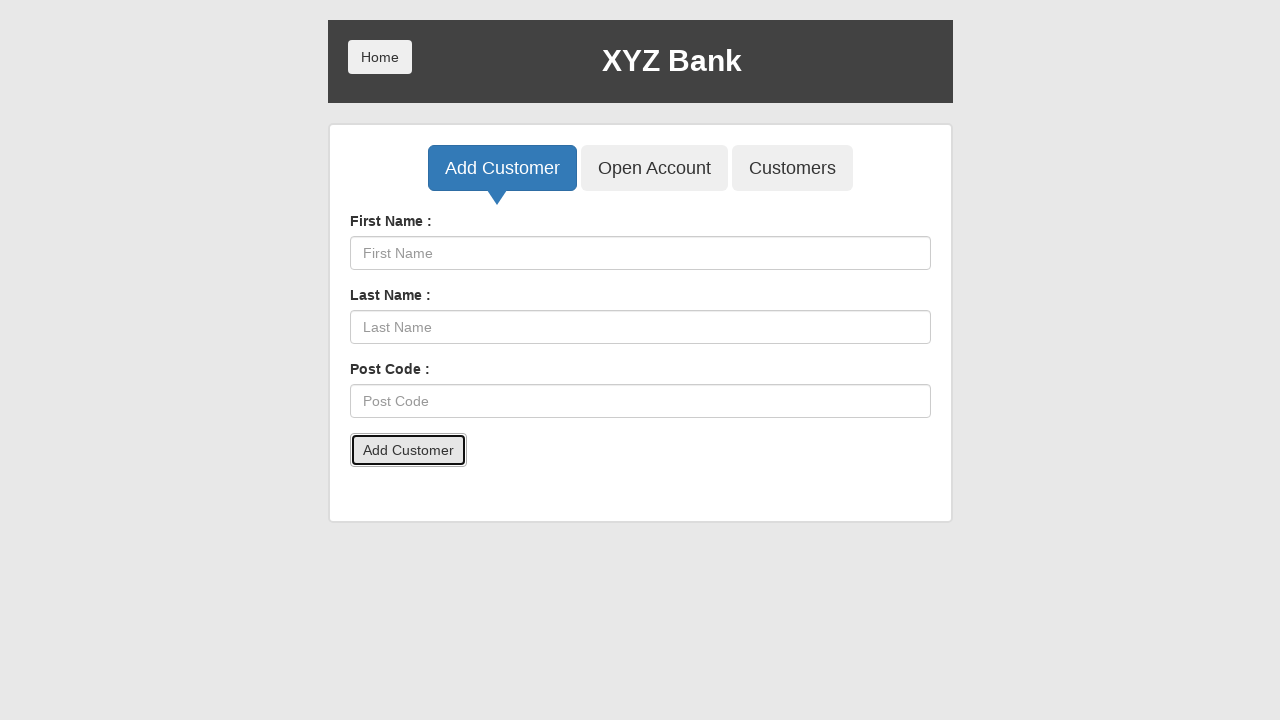

Clicked Open Account button at (502, 168) on xpath=//button[@class='btn btn-lg tab btn-primary']
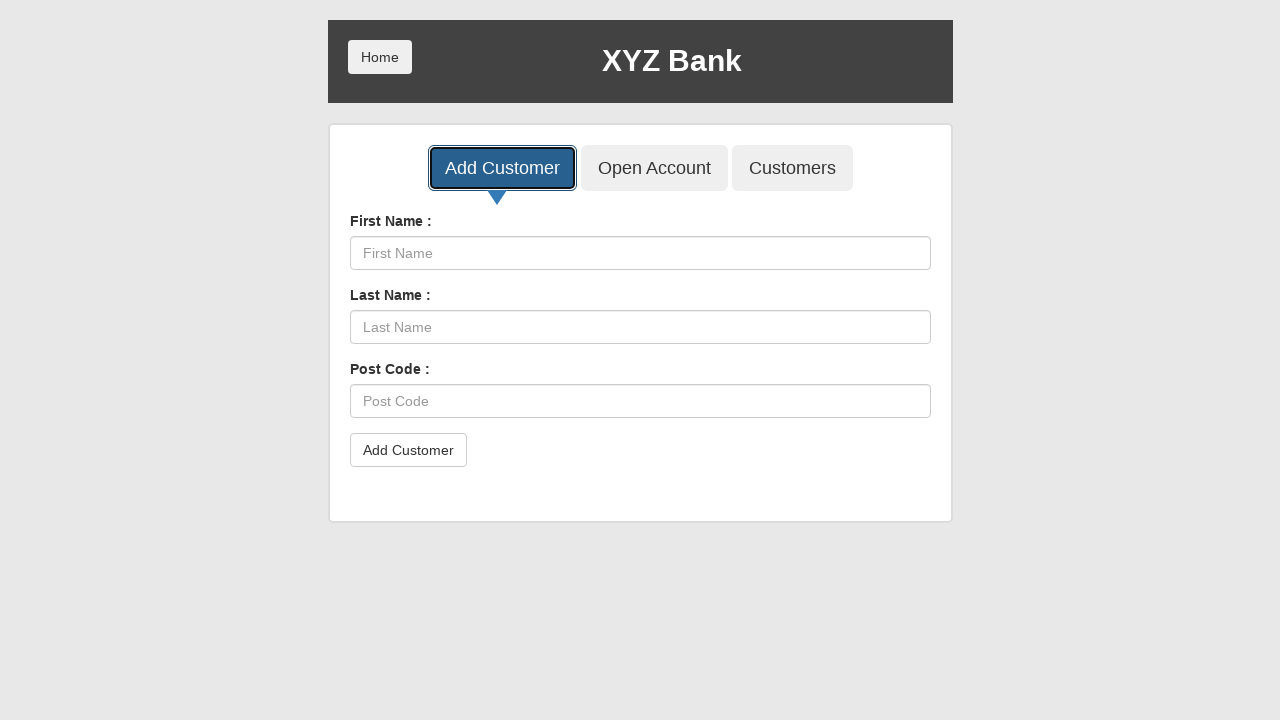

Clicked Home button to return to main page at (380, 57) on .btn.home
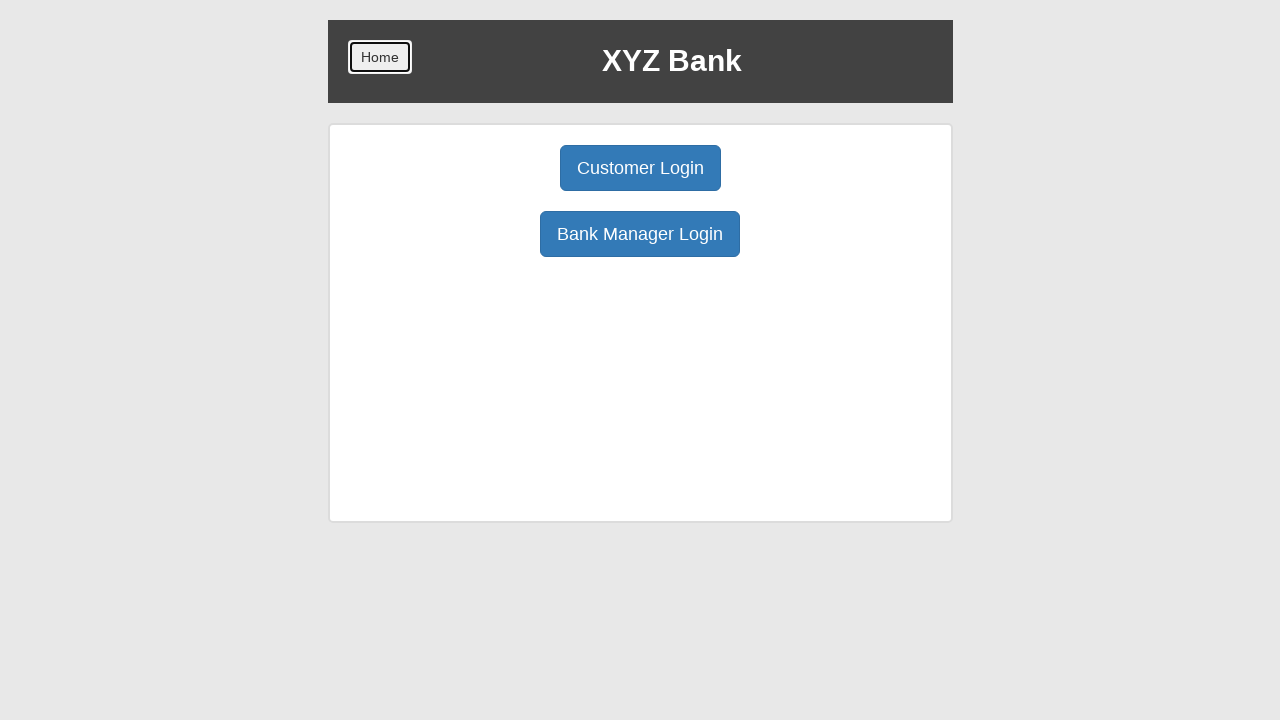

Clicked Customer Login button at (640, 168) on xpath=//button[normalize-space()='Customer Login']
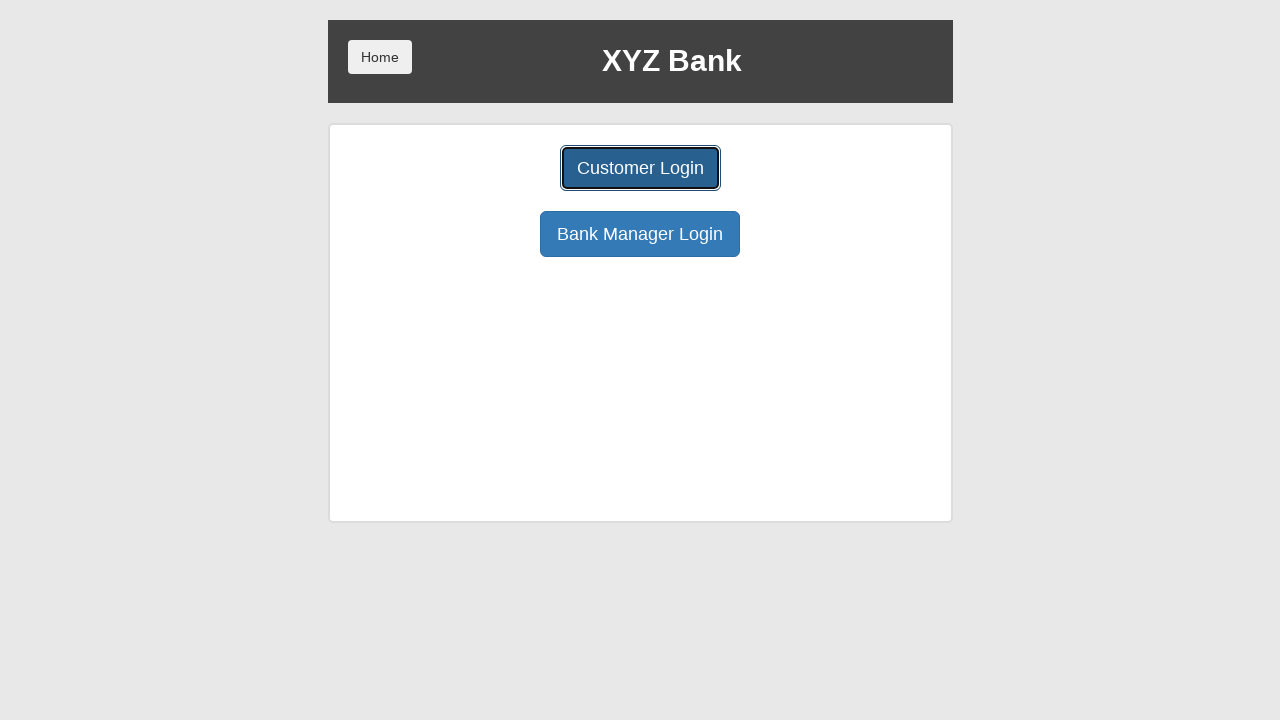

Selected first customer from dropdown on #userSelect
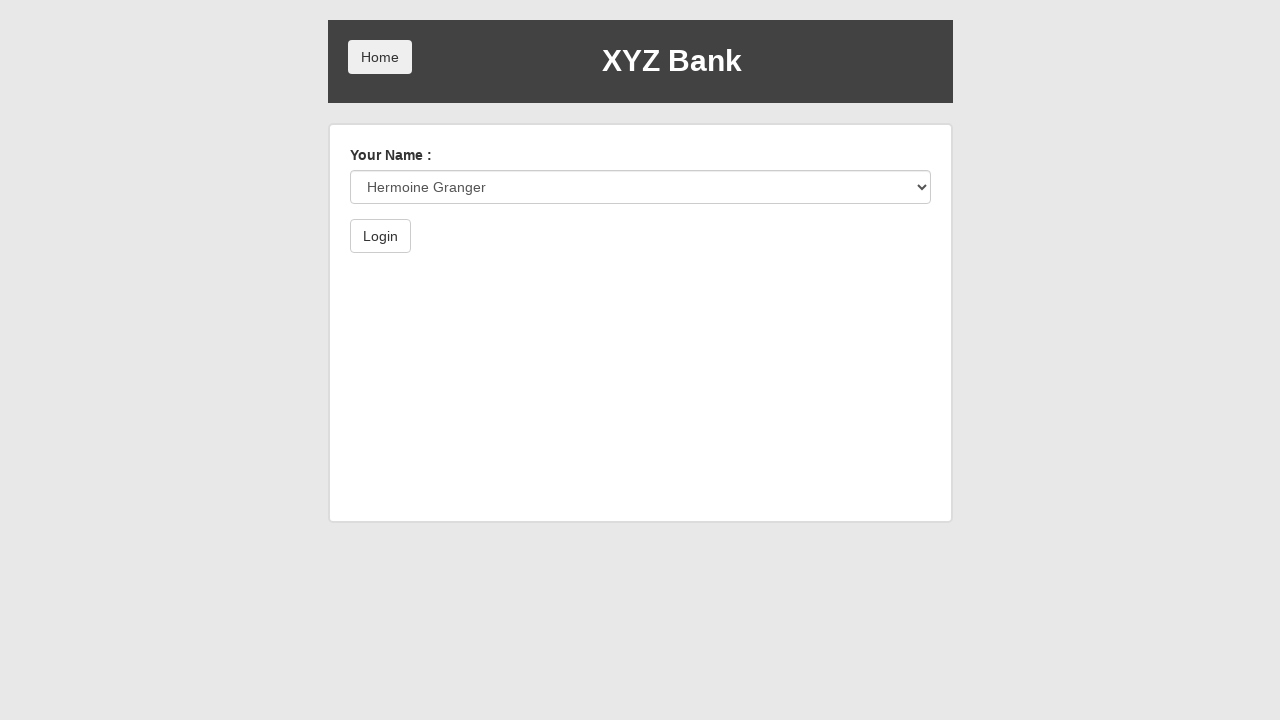

Clicked submit button to login as customer at (380, 236) on xpath=//button[@type='submit']
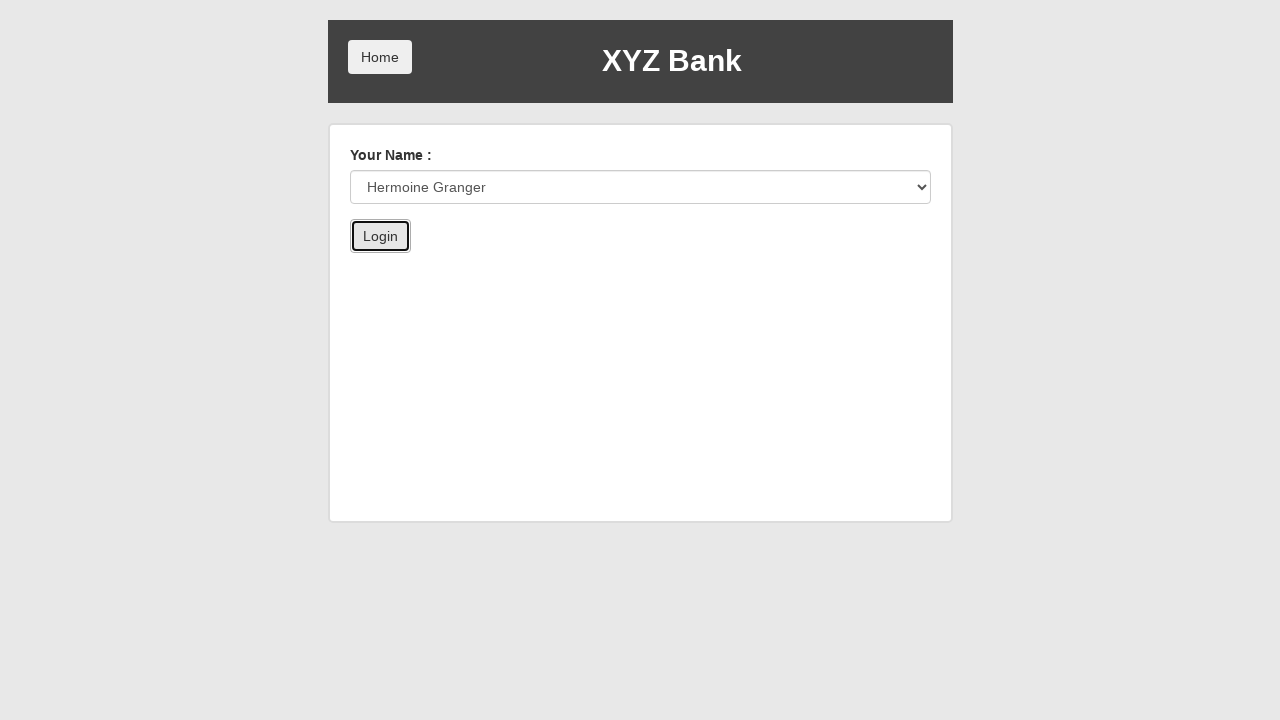

Verified customer name is displayed on the page
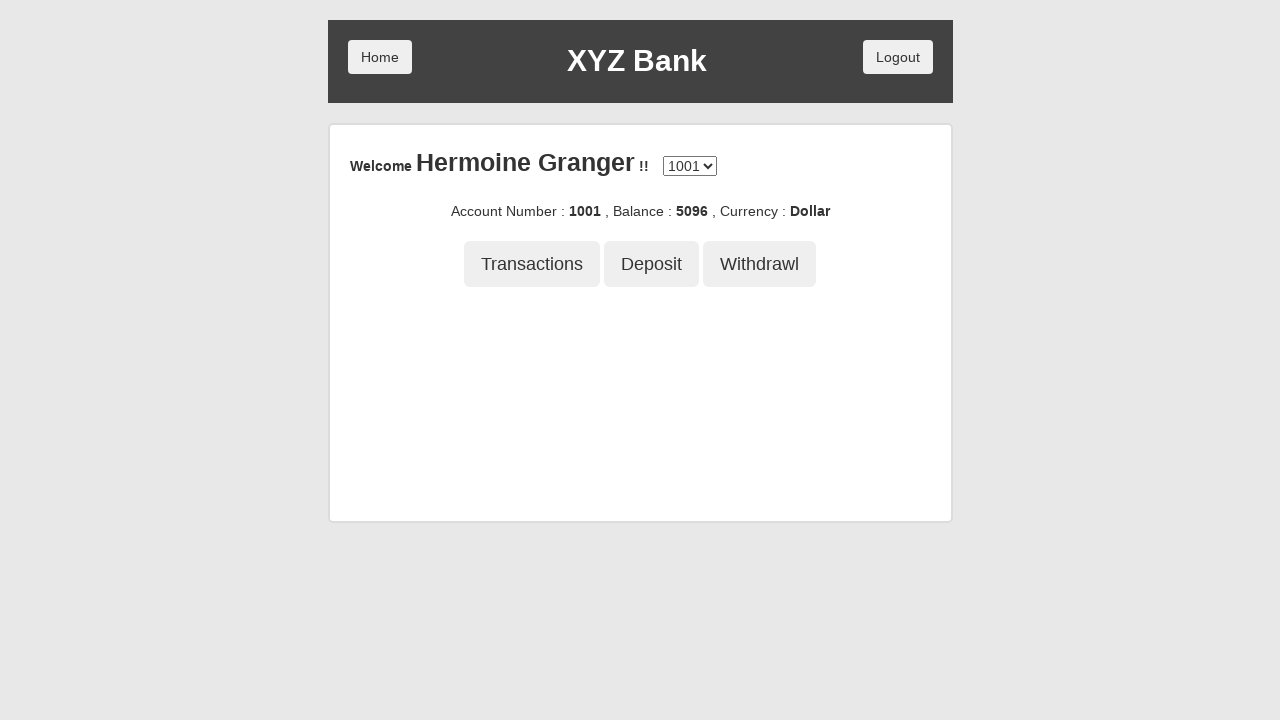

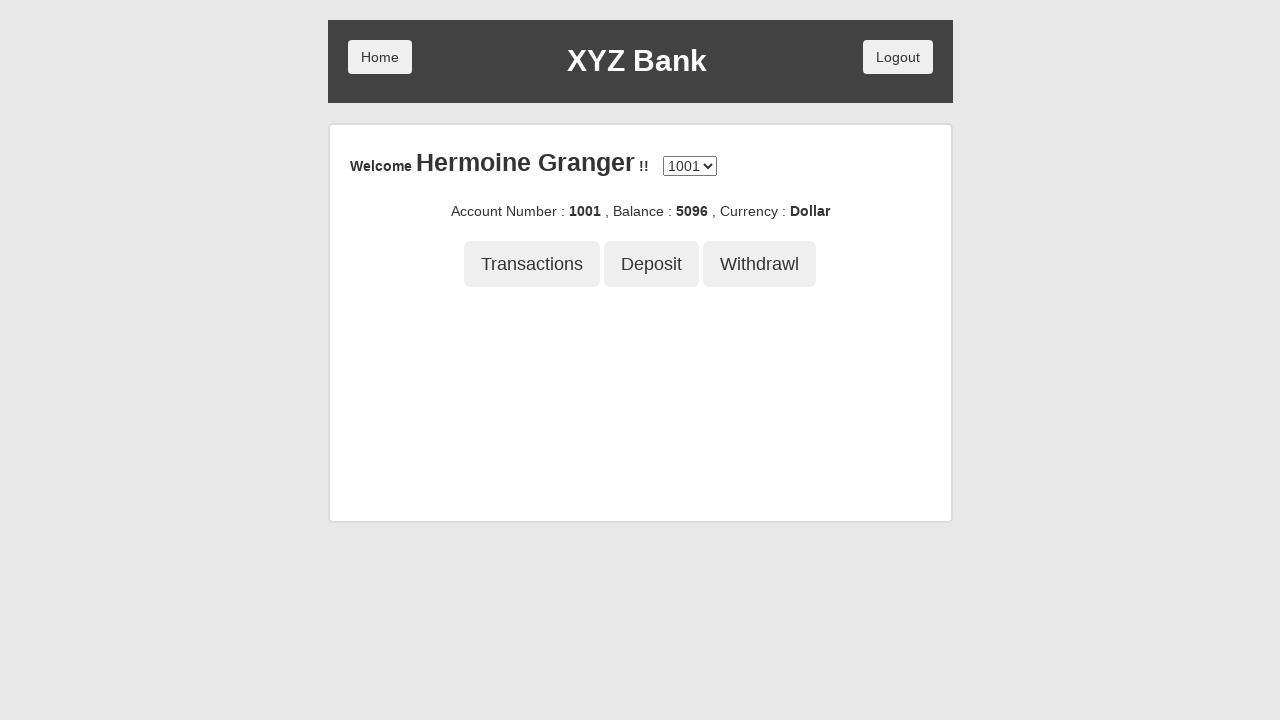